Tests right-click context menu by right-clicking on the context menu button

Starting URL: http://swisnl.github.io/jQuery-contextMenu/demo.html

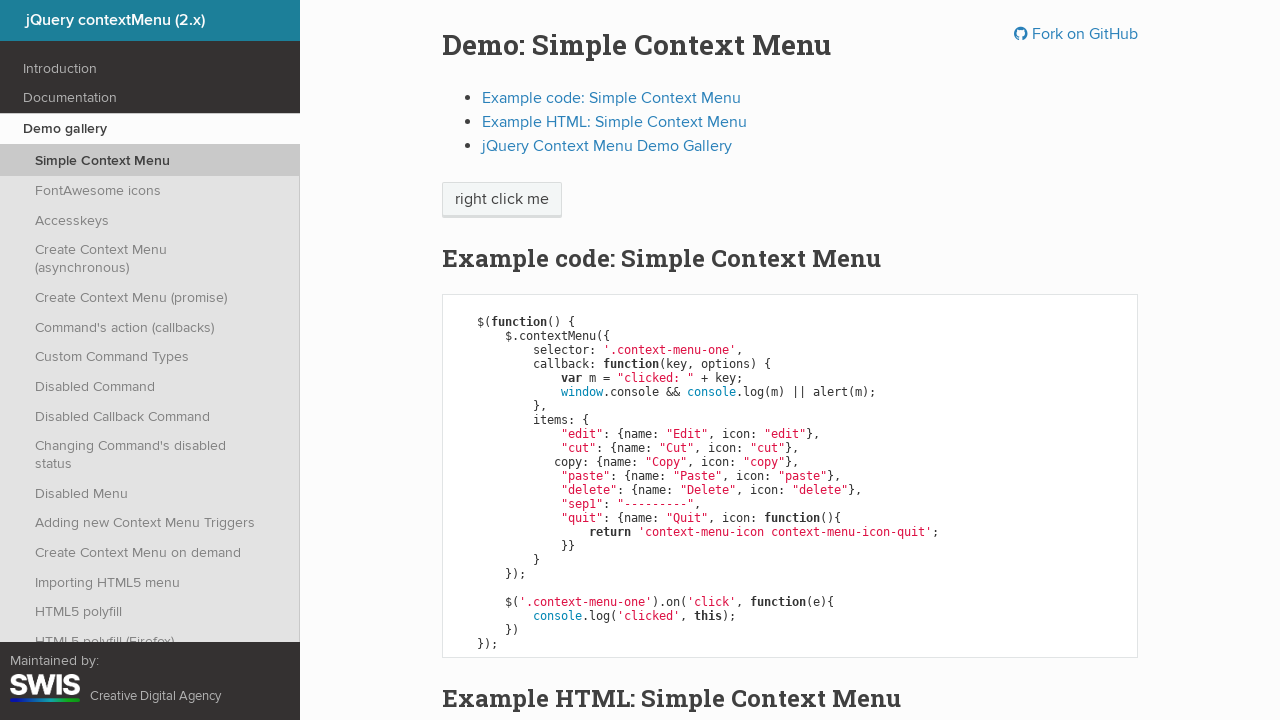

Right-clicked on the context menu button at (502, 200) on .context-menu-one
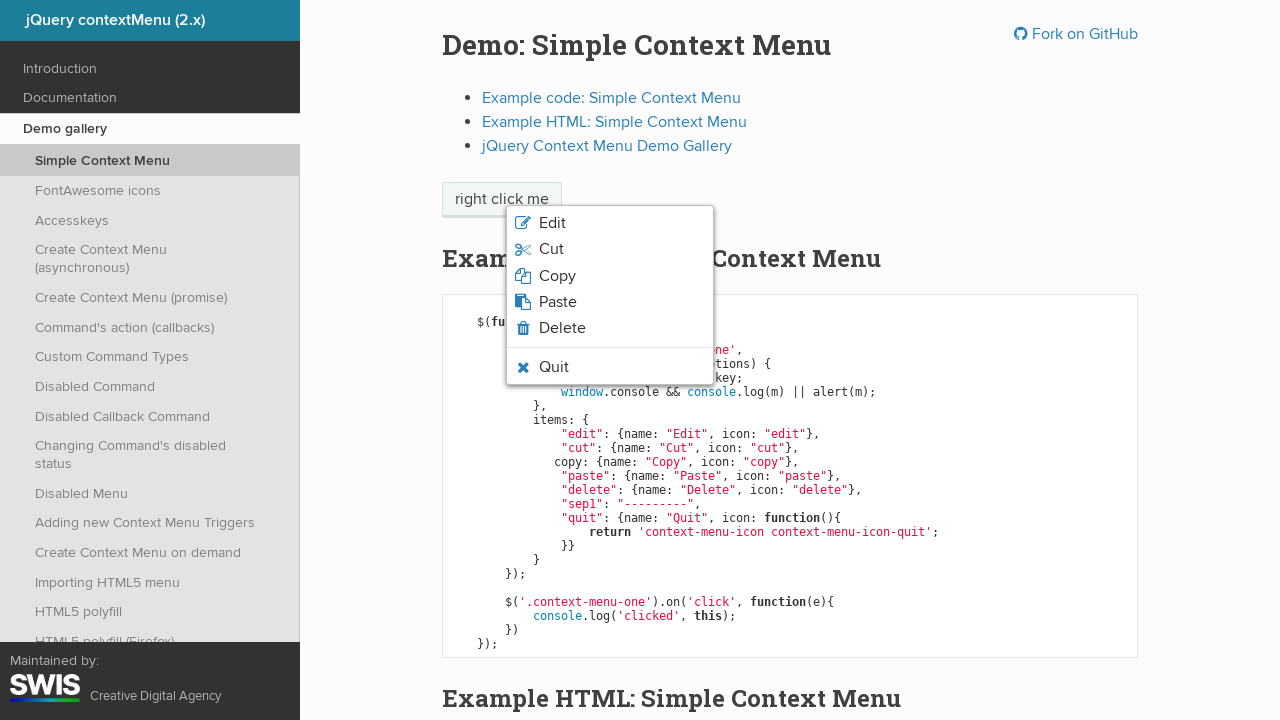

Context menu appeared and is visible
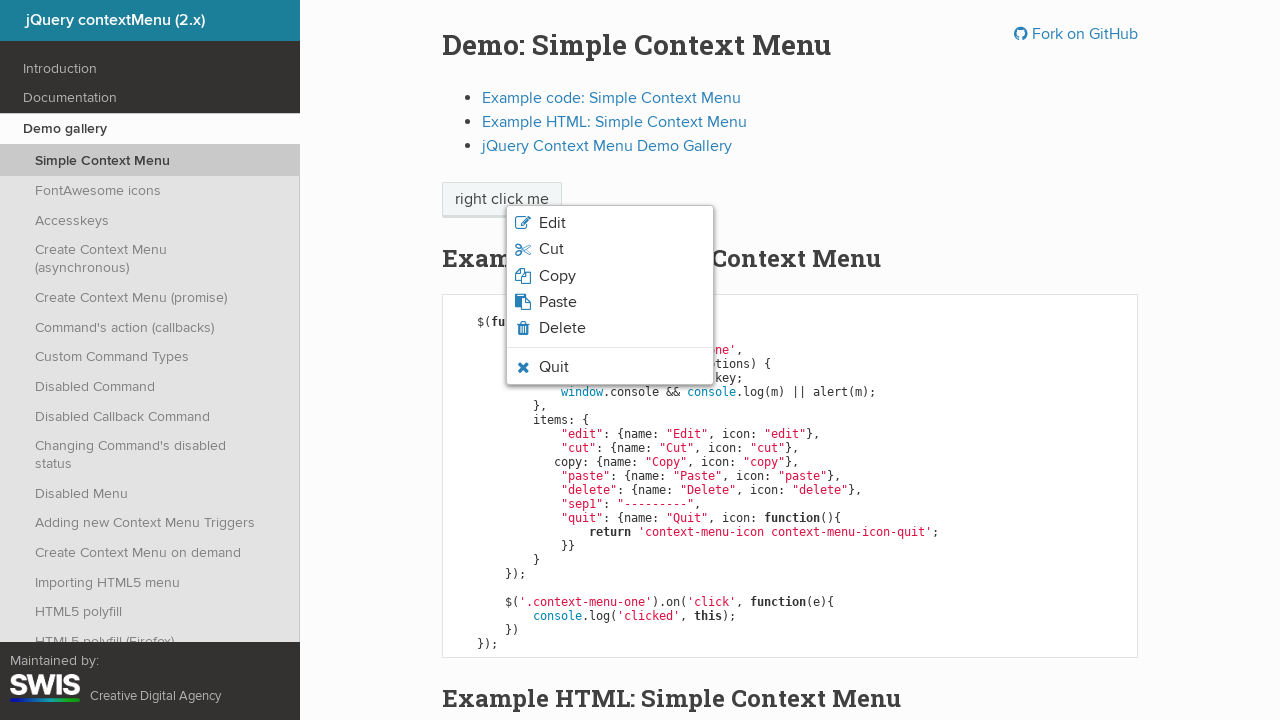

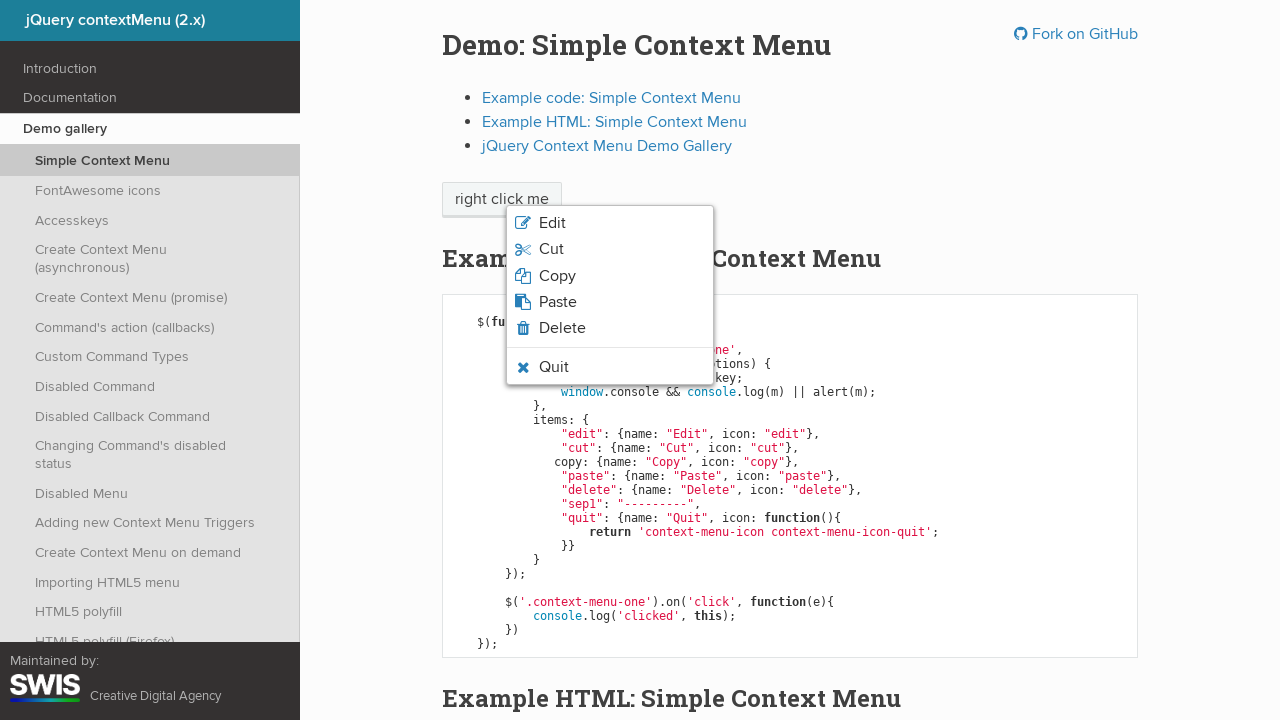